Tests JavaScript alert handling by clicking a button to trigger an alert and accepting it

Starting URL: https://demo.automationtesting.in/Alerts.html

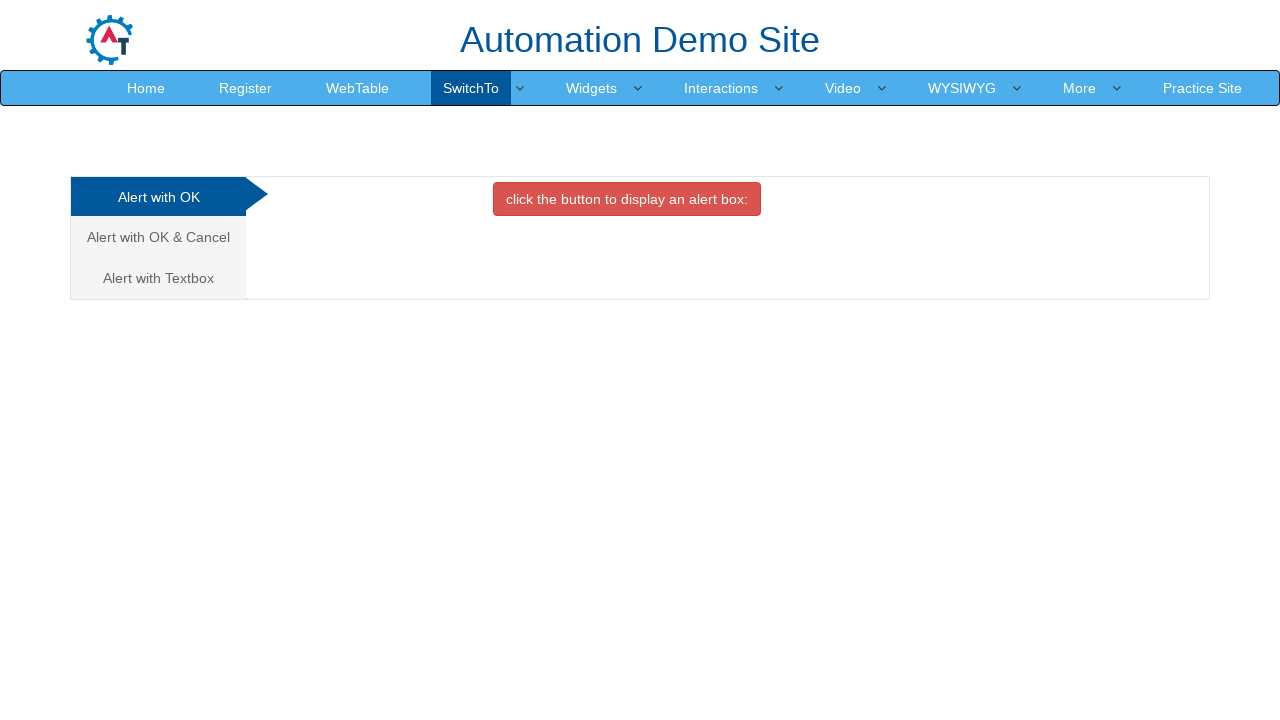

Set viewport size to 1920x1080
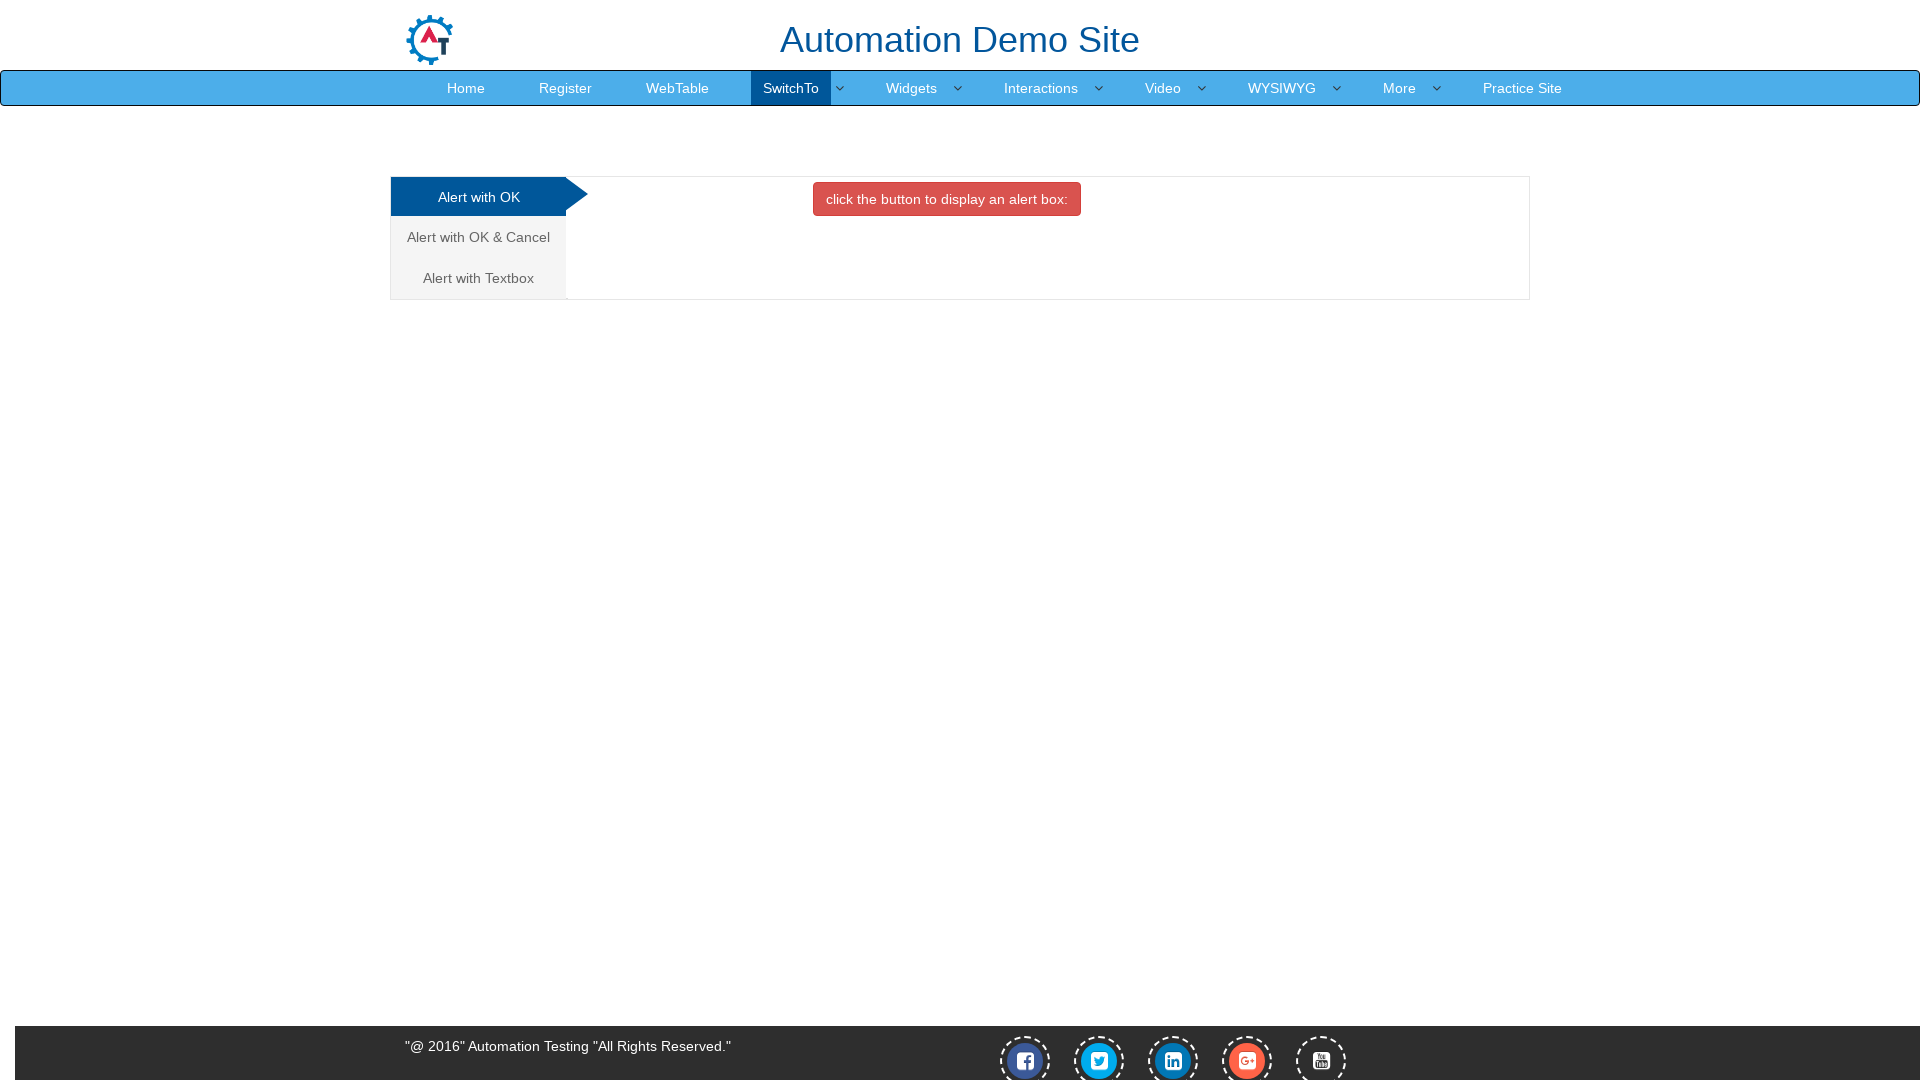

Set up dialog handler to automatically accept alerts
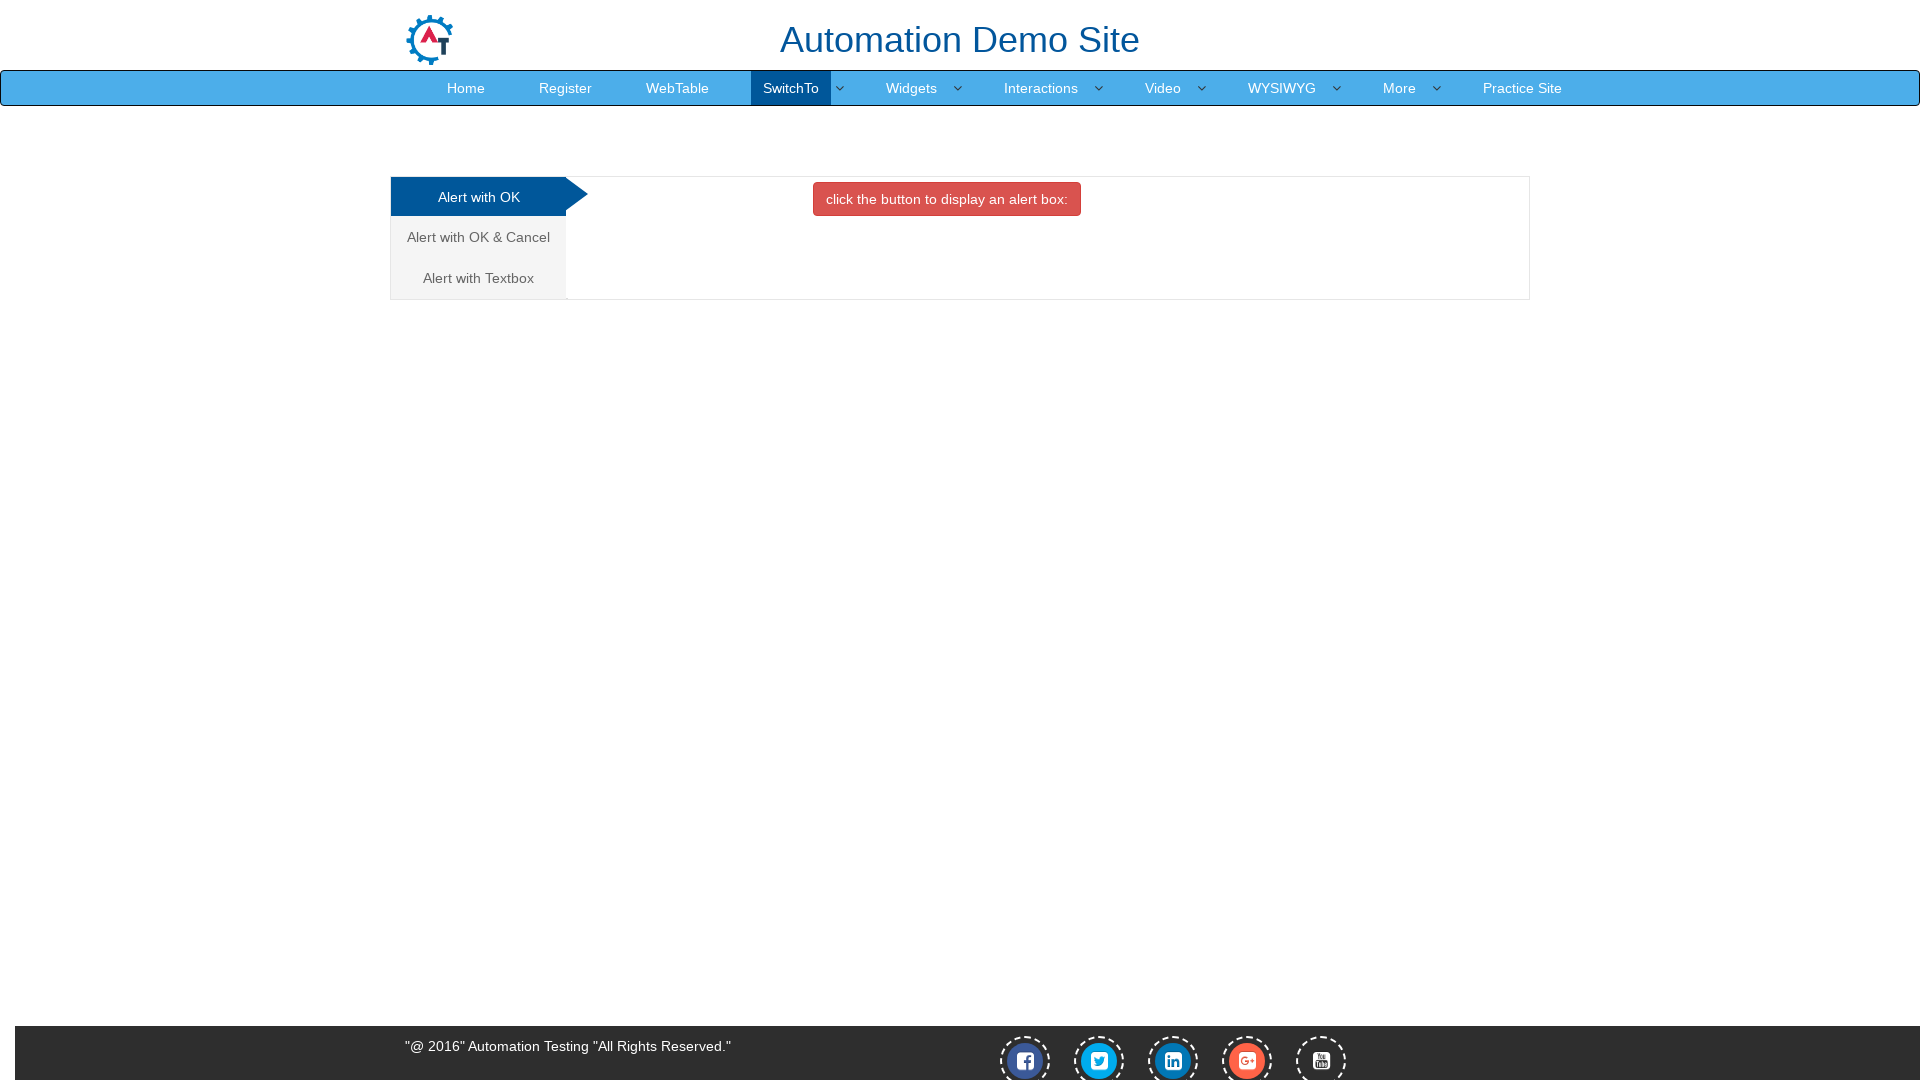

Clicked button to trigger JavaScript alert at (947, 199) on button.btn.btn-danger
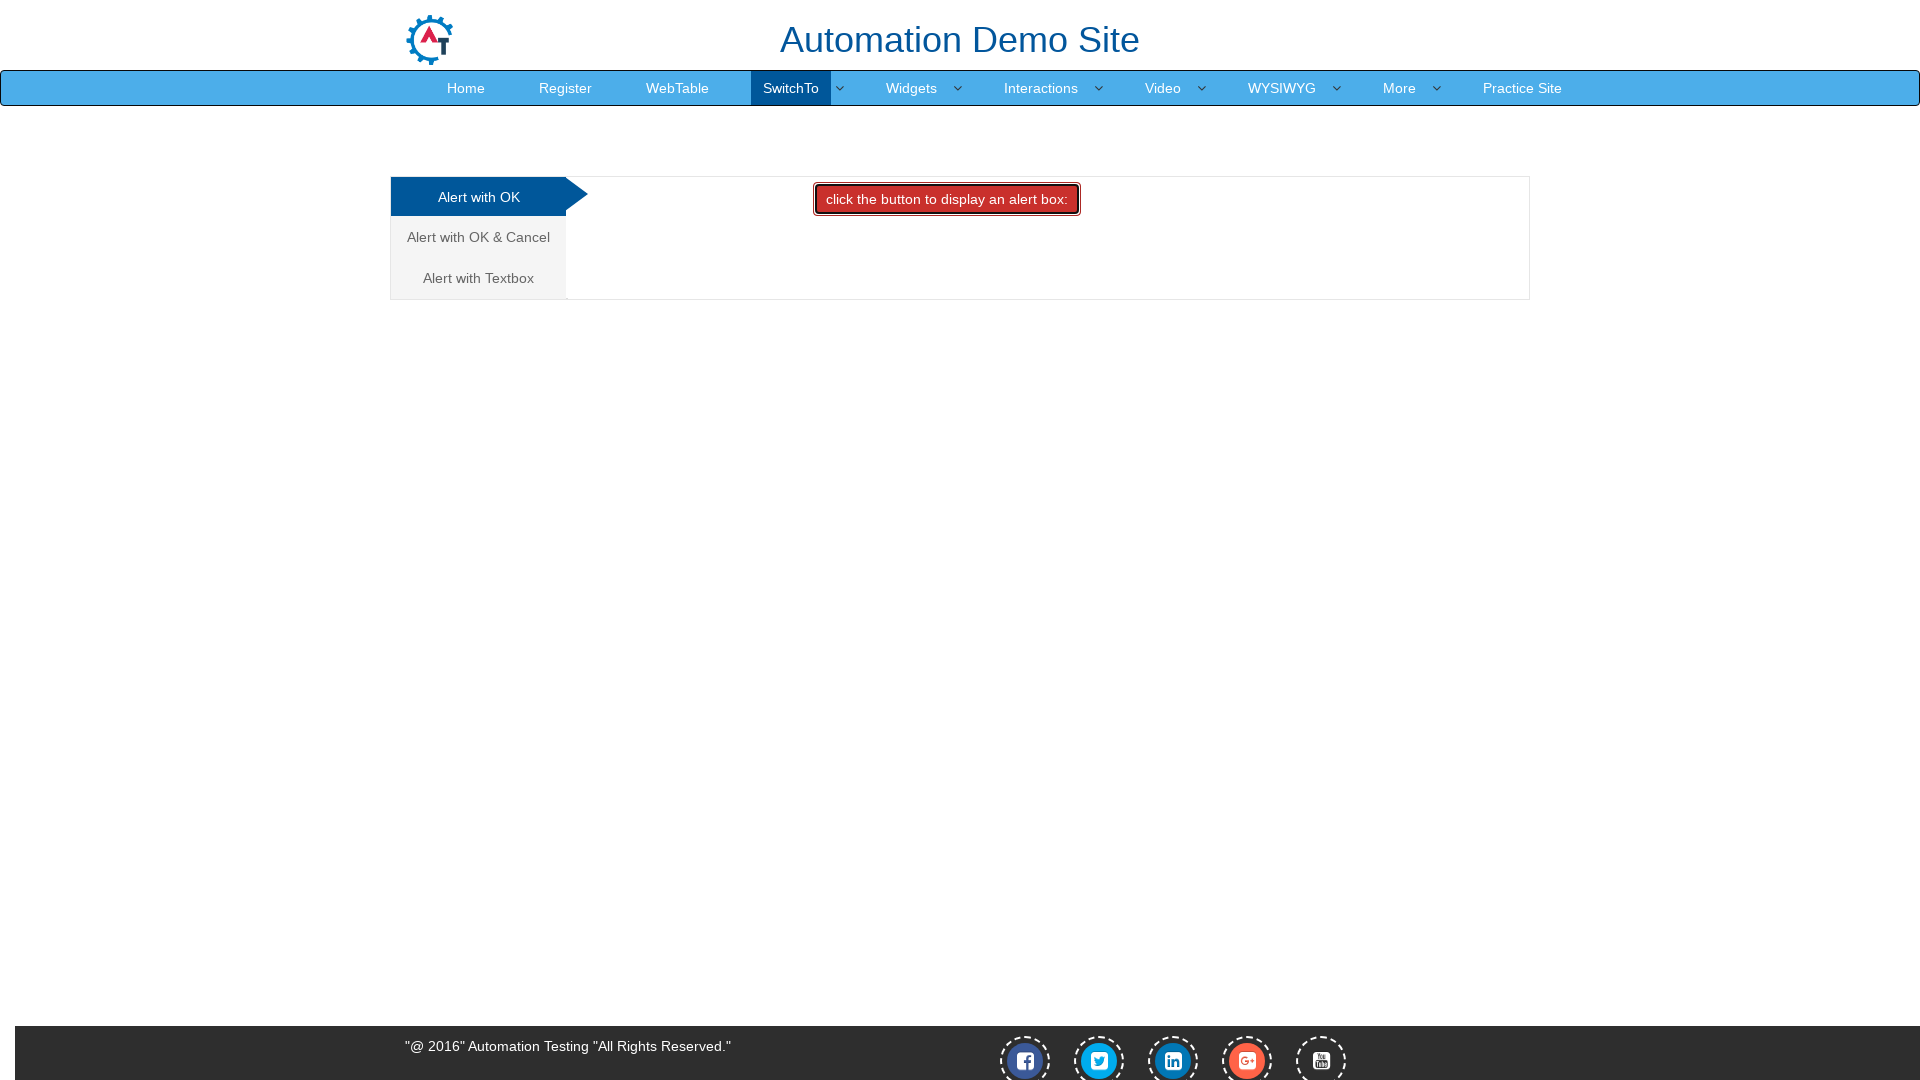

Waited for alert to be processed
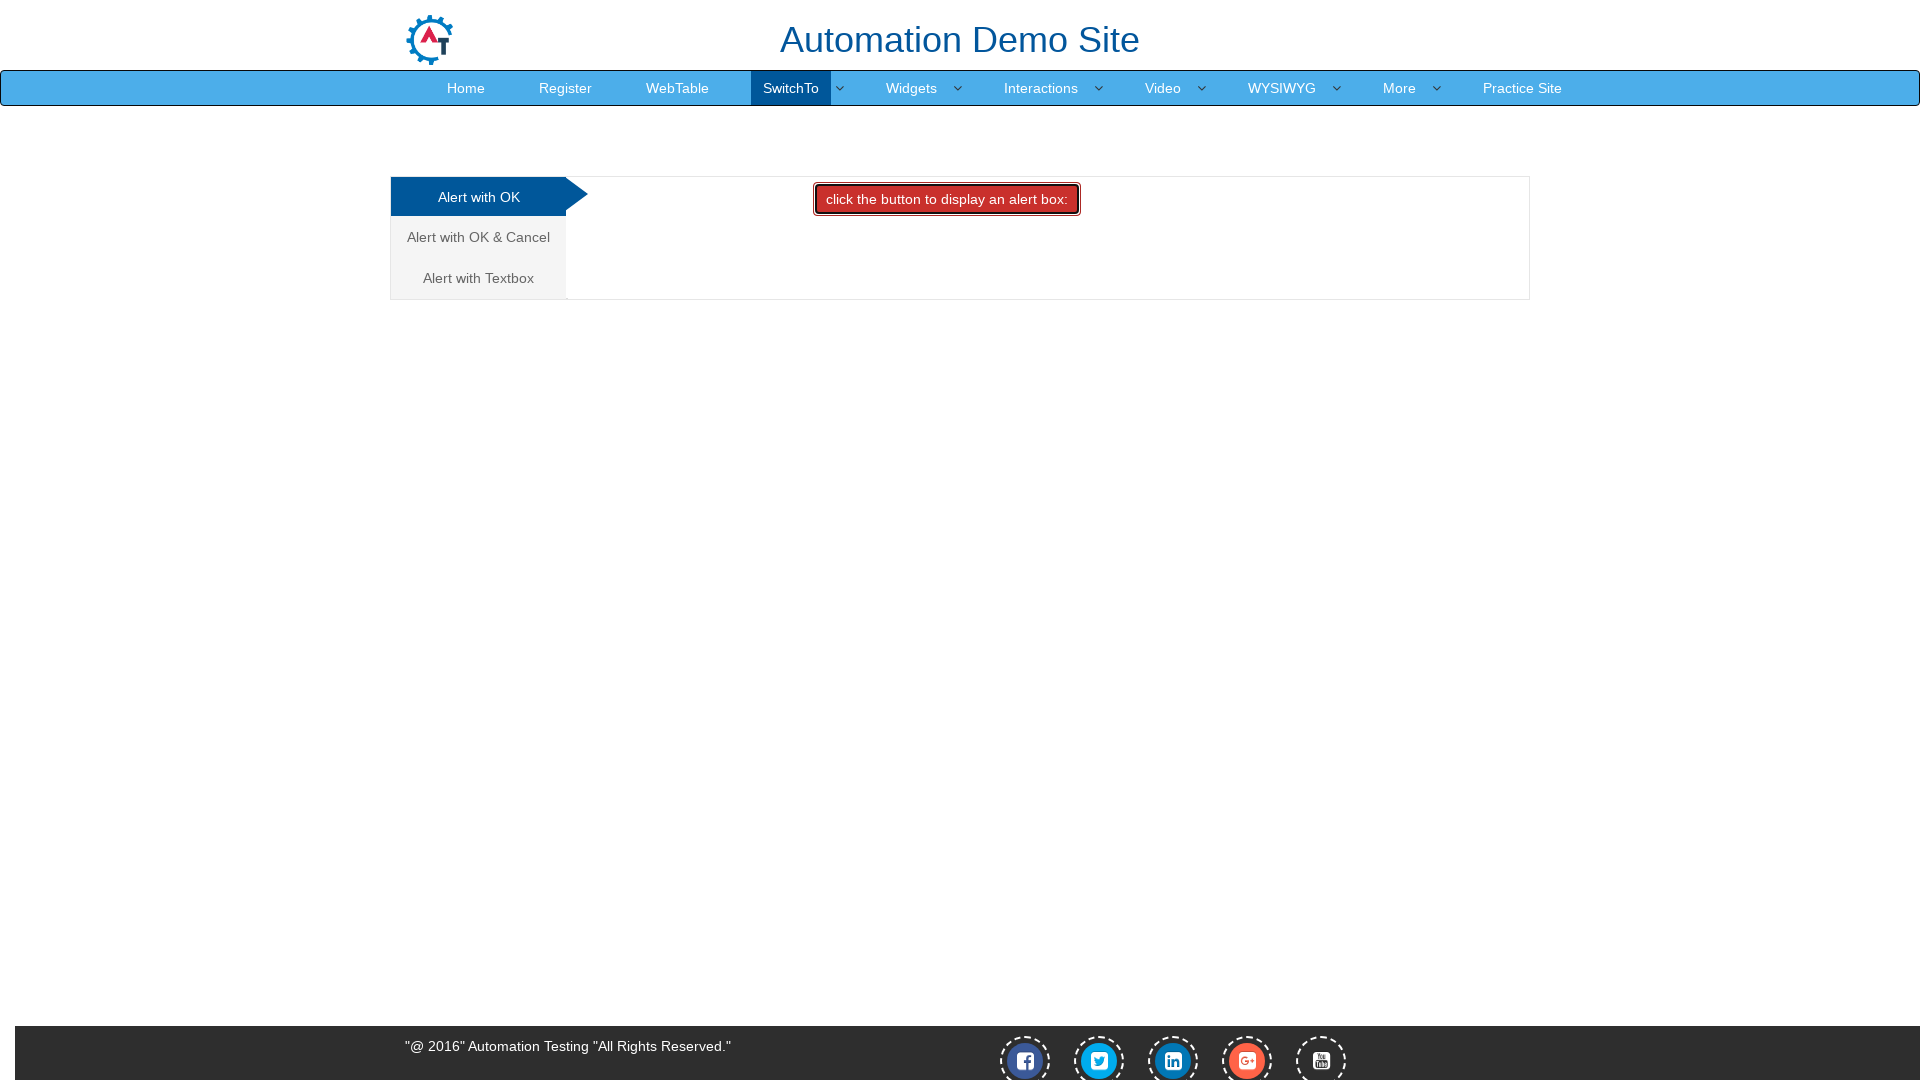

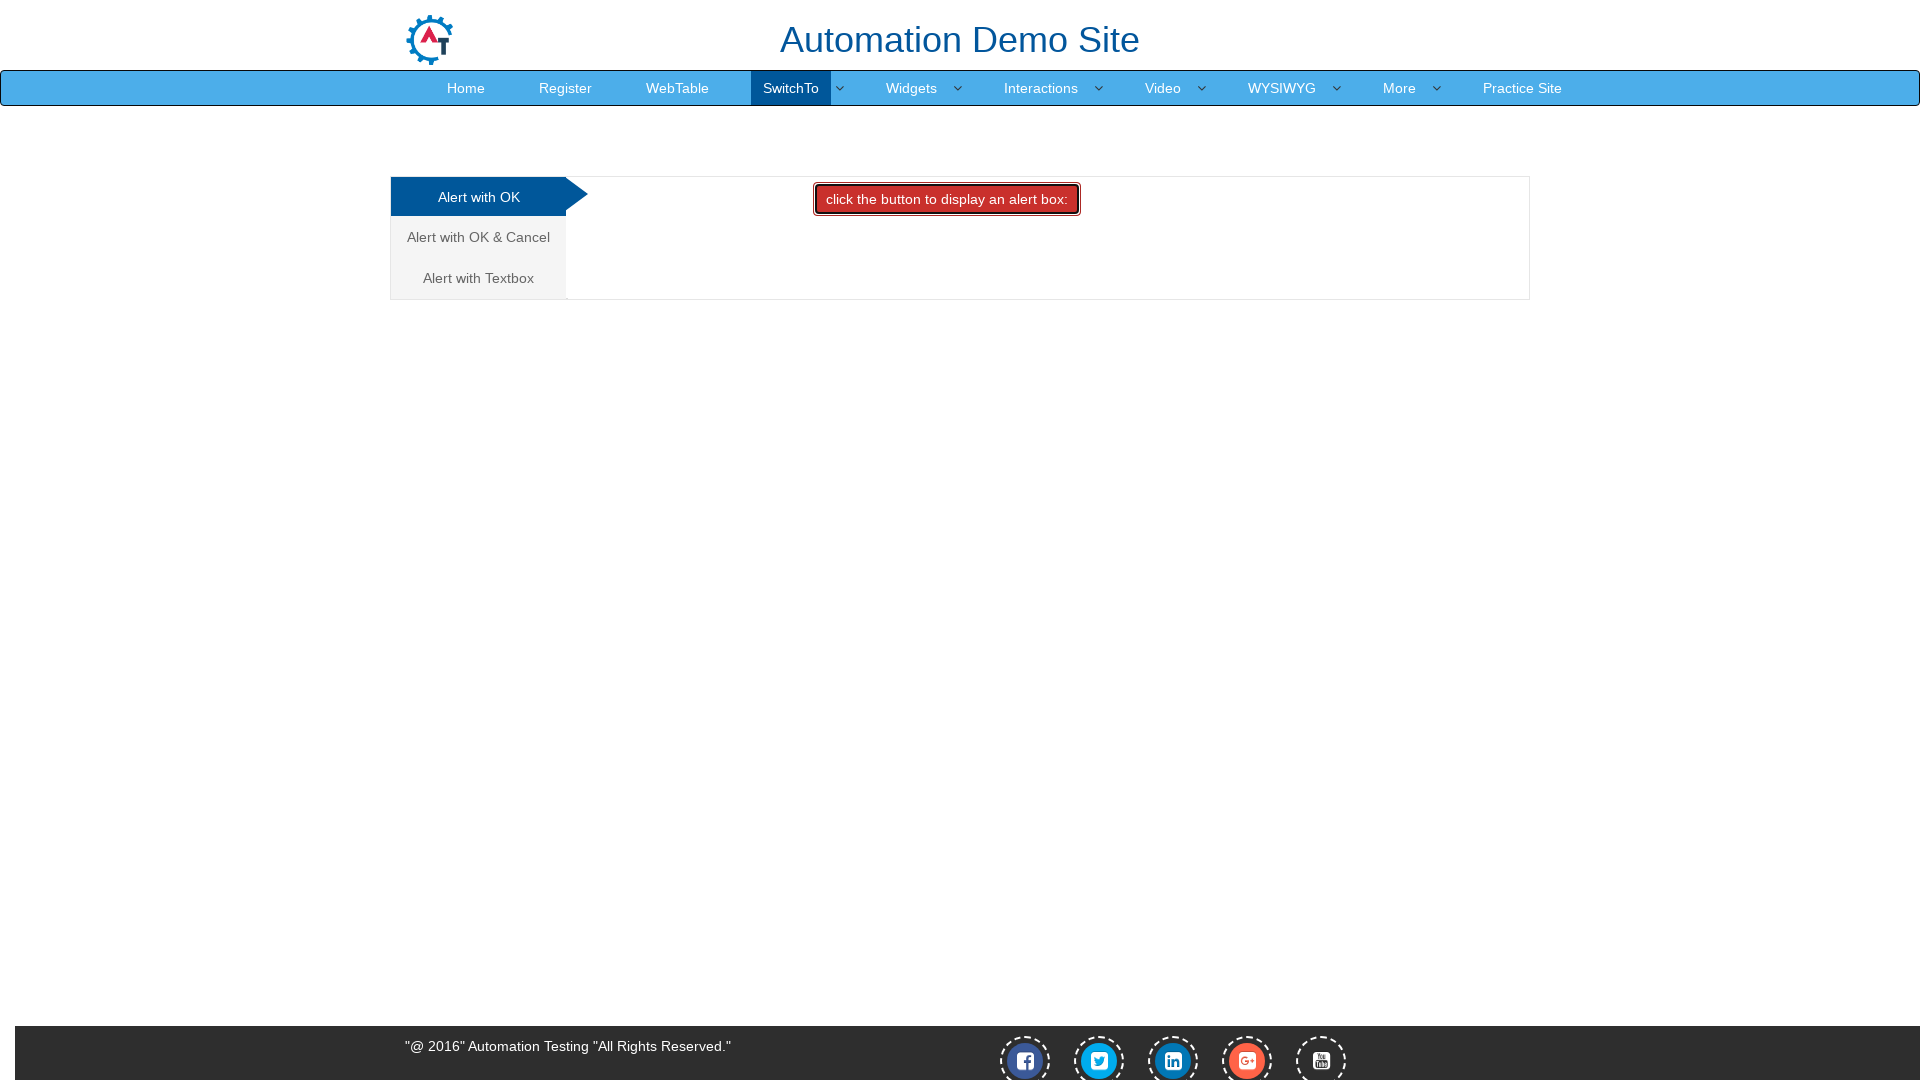